Fills out a comprehensive form with personal and professional information including name, address, contact details, and job information, then submits it

Starting URL: https://bonigarcia.dev/selenium-webdriver-java/data-types.html

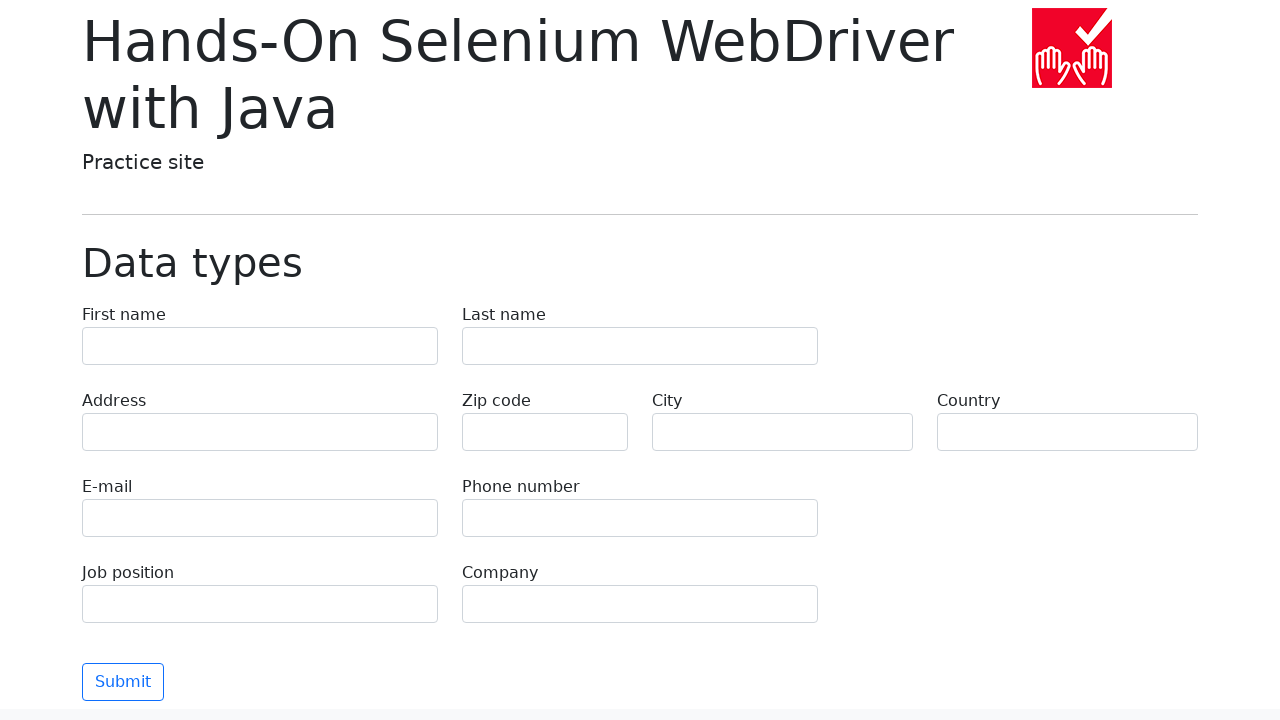

Filled first name field with 'Иван' on [name='first-name']
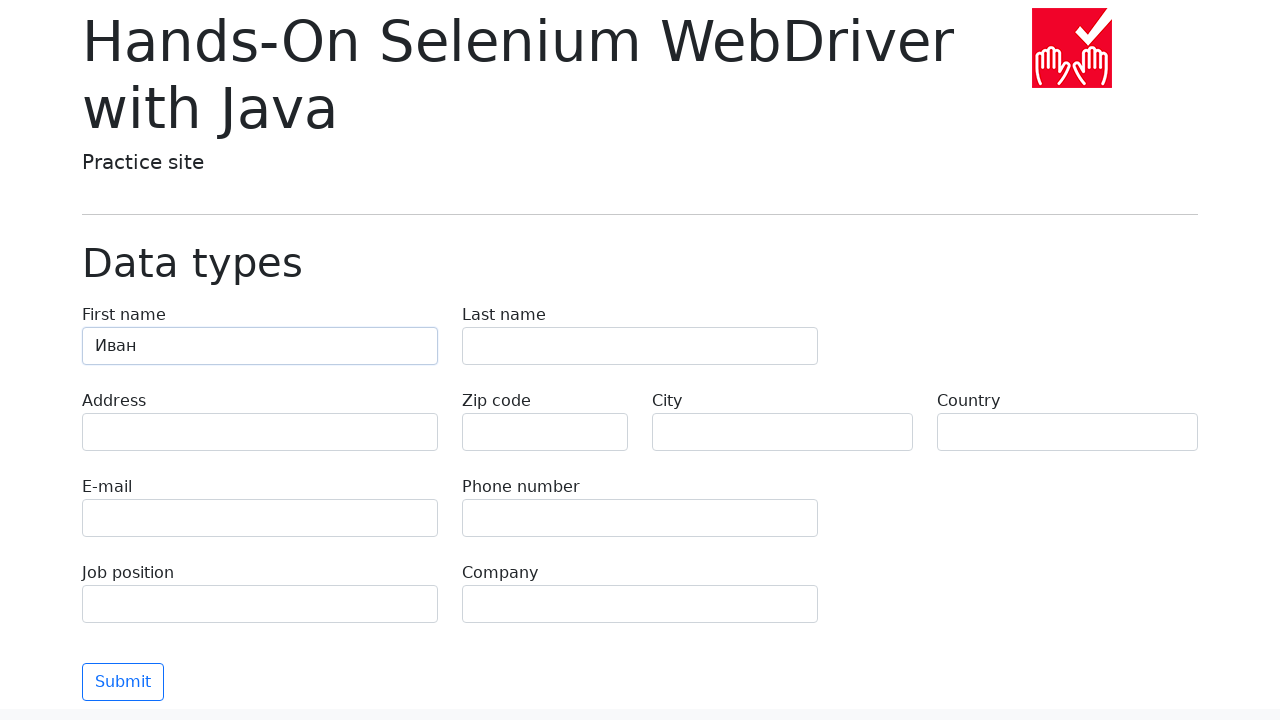

Filled last name field with 'Петров' on [name='last-name']
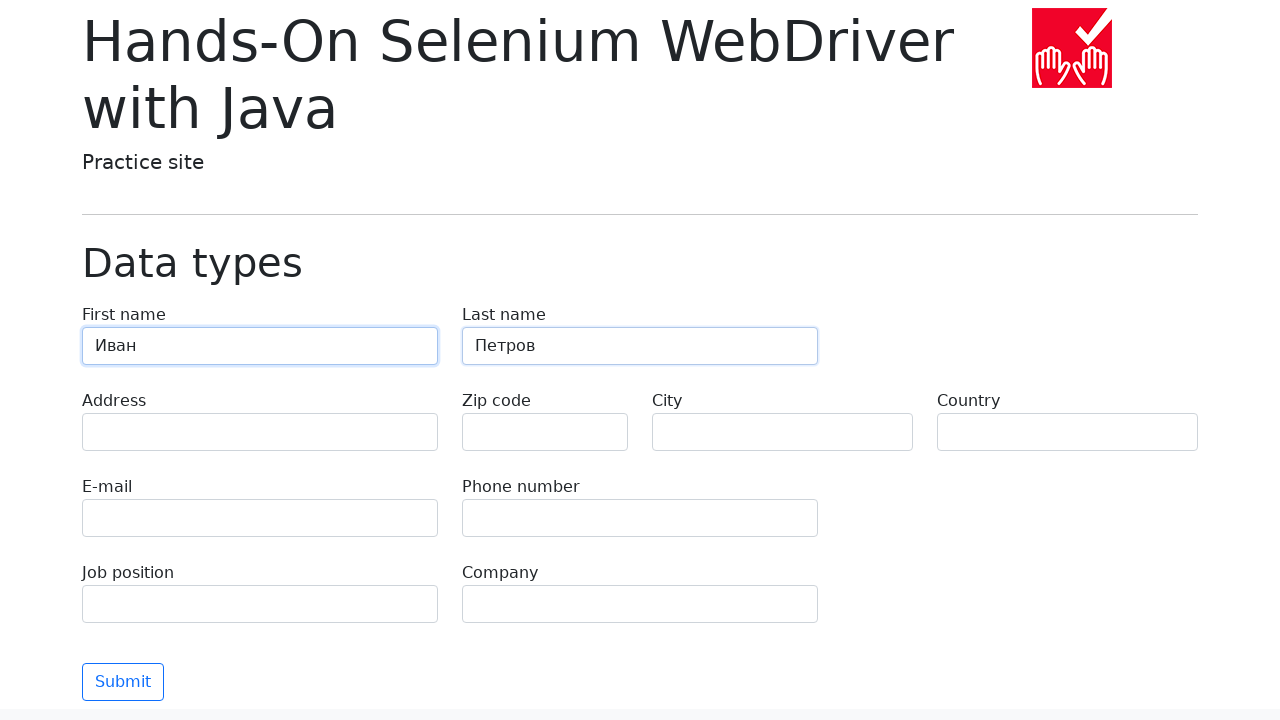

Filled address field with 'Ленина, 55-3' on [name='address']
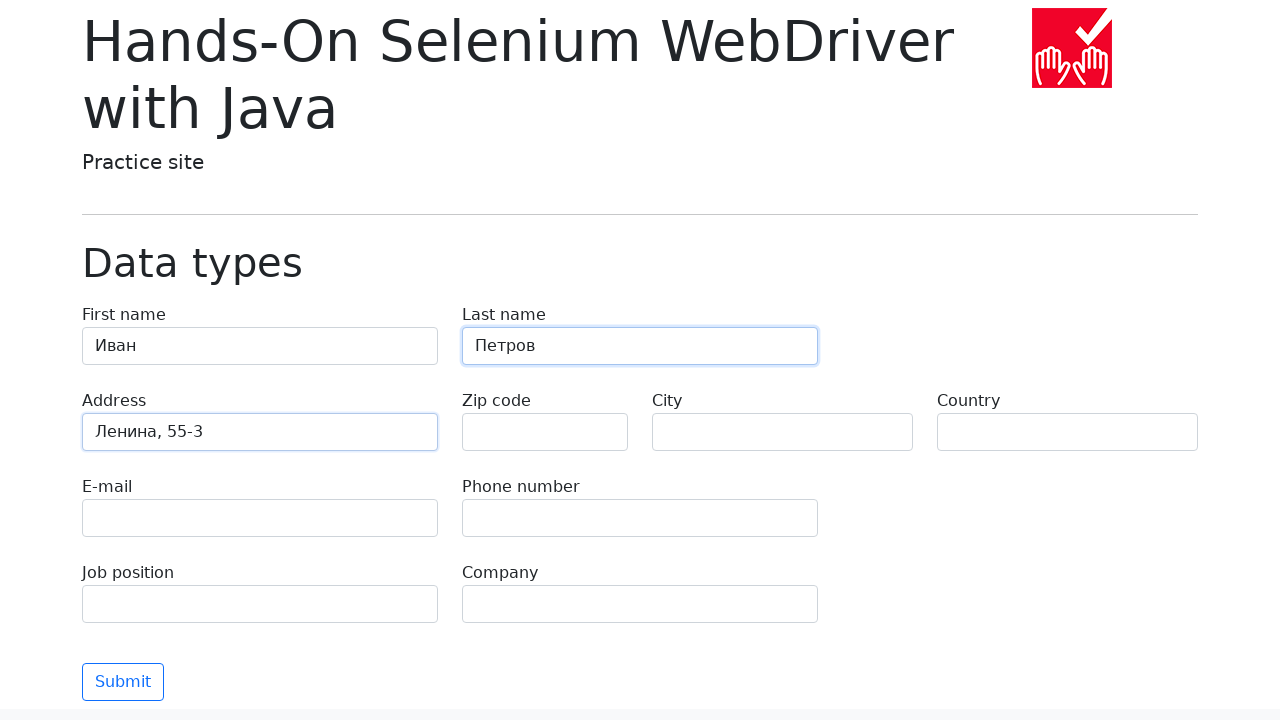

Filled email field with 'test@skypro.com' on [name='e-mail']
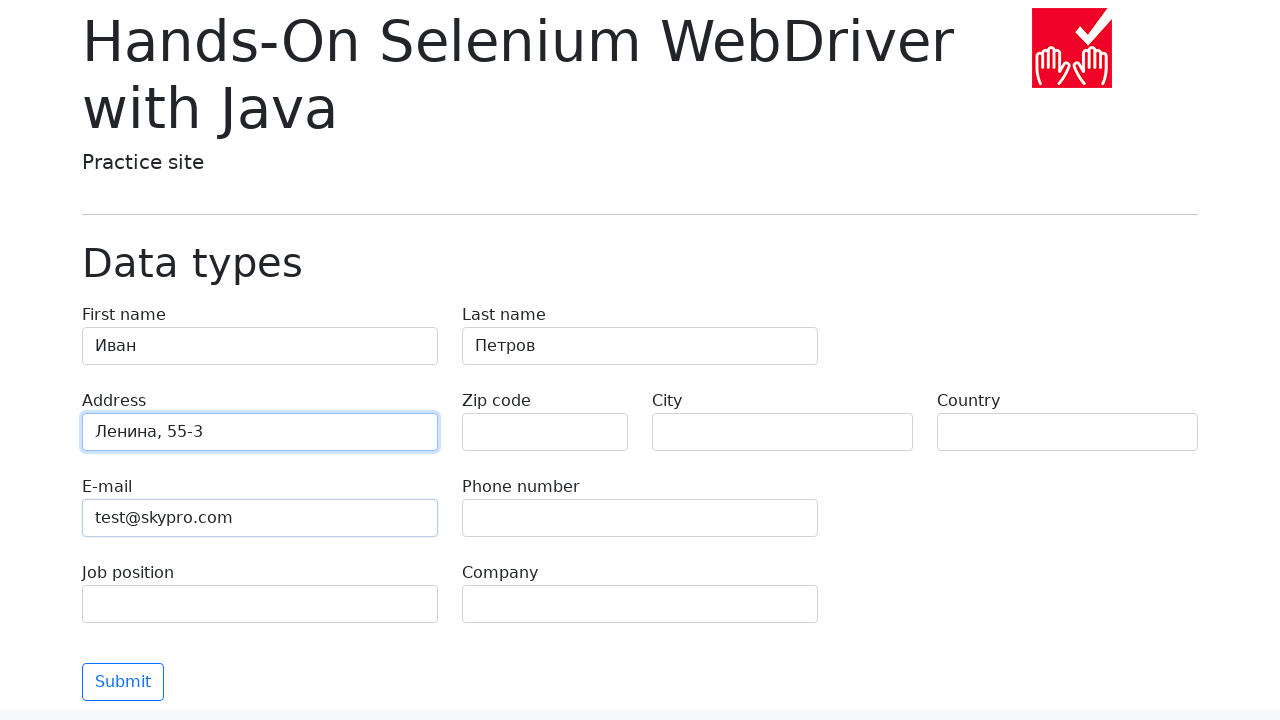

Filled phone number field with '+7985899998787' on [name='phone']
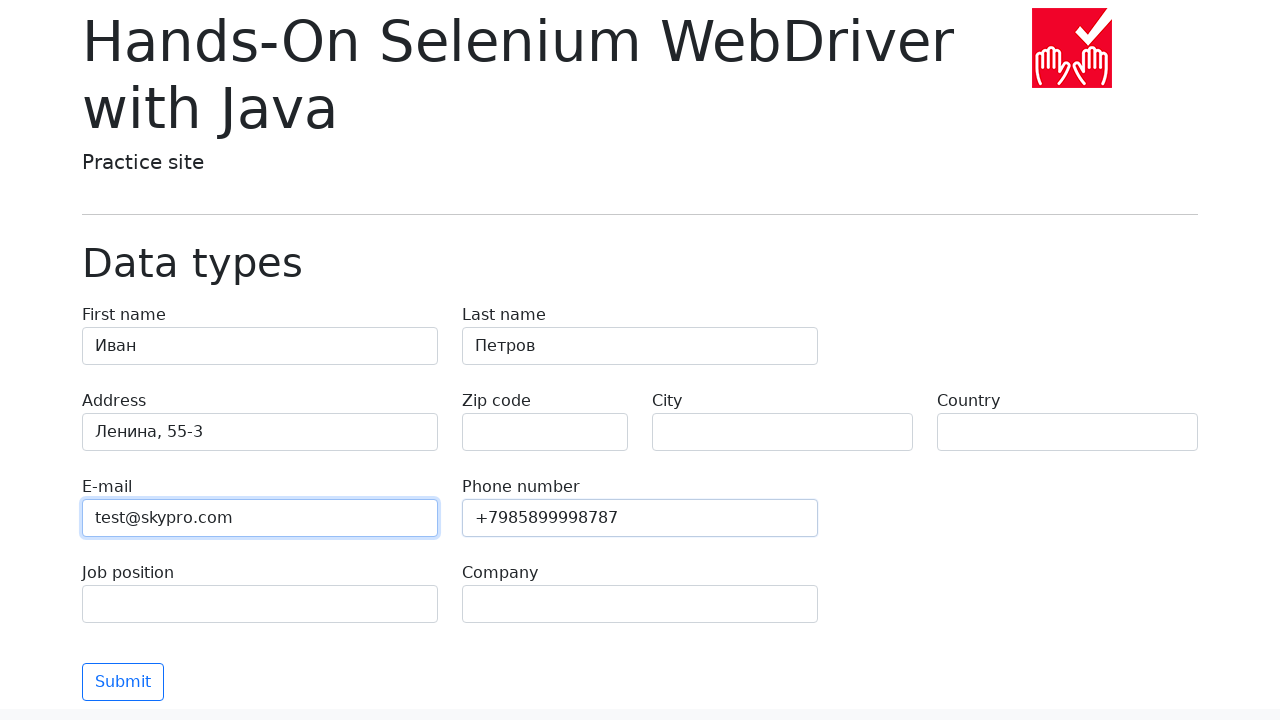

Filled city field with 'Москва' on [name='city']
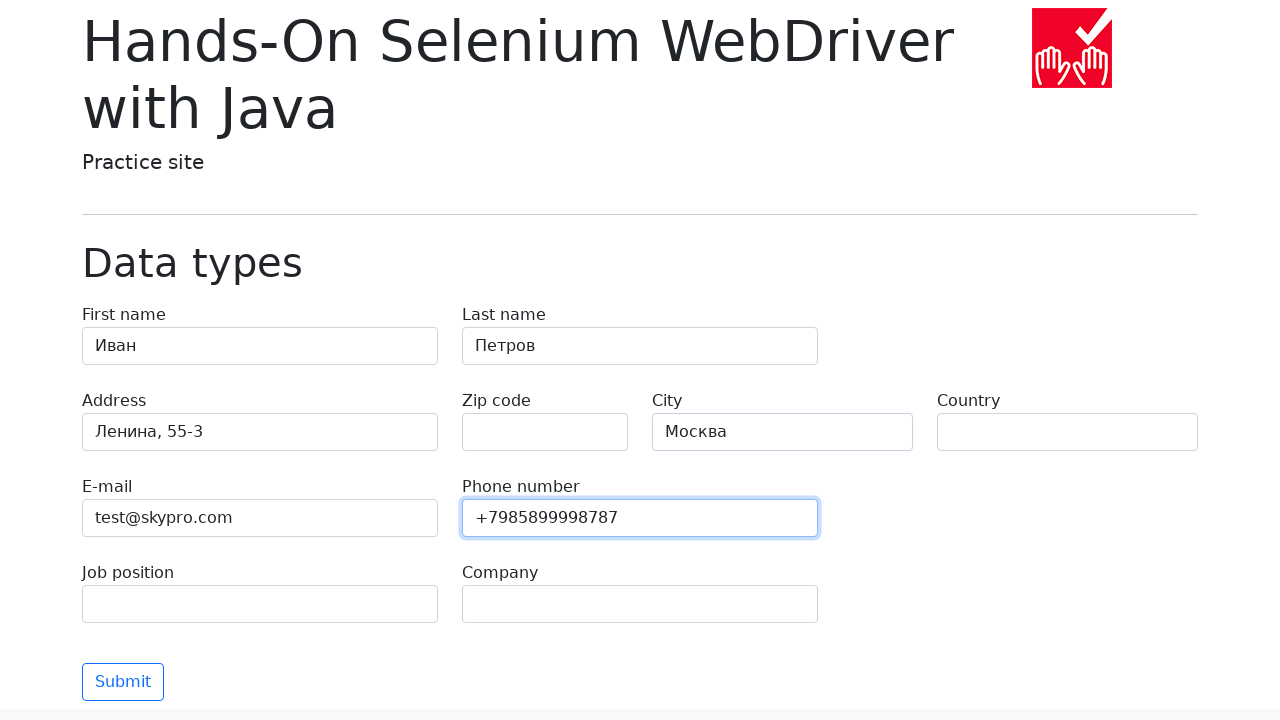

Filled country field with 'Россия' on [name='country']
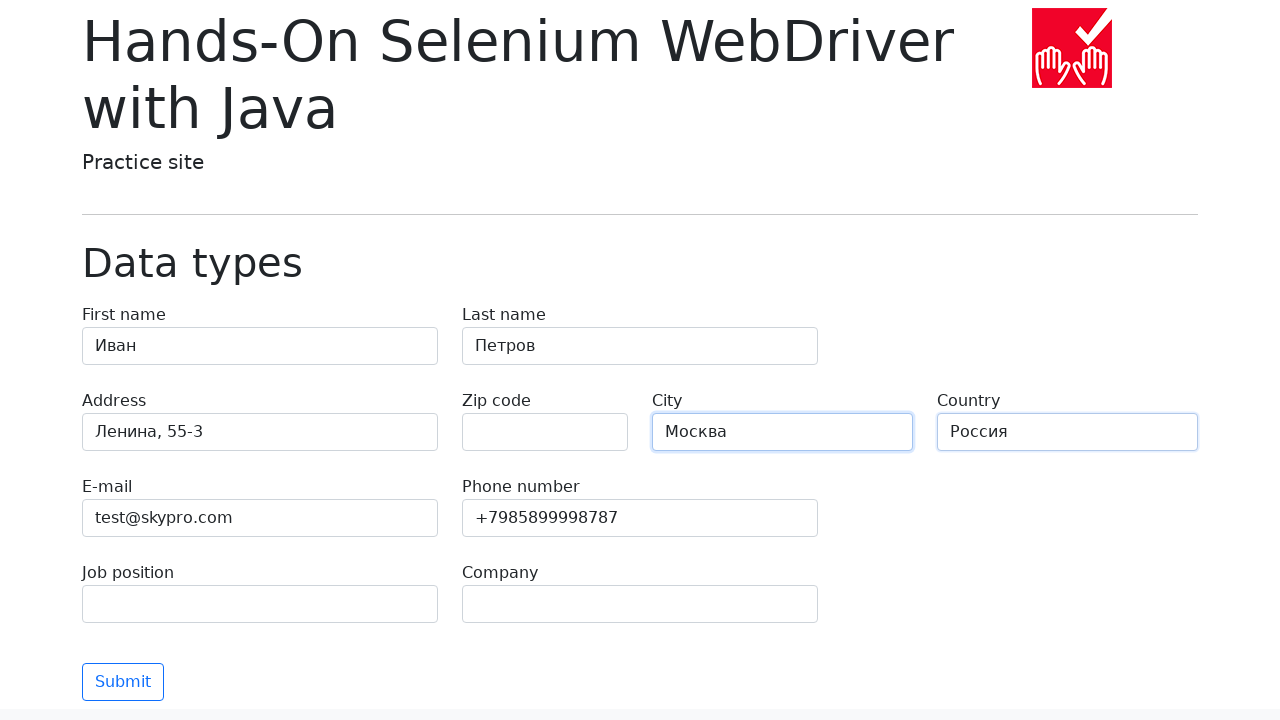

Filled job position field with 'QA' on [name='job-position']
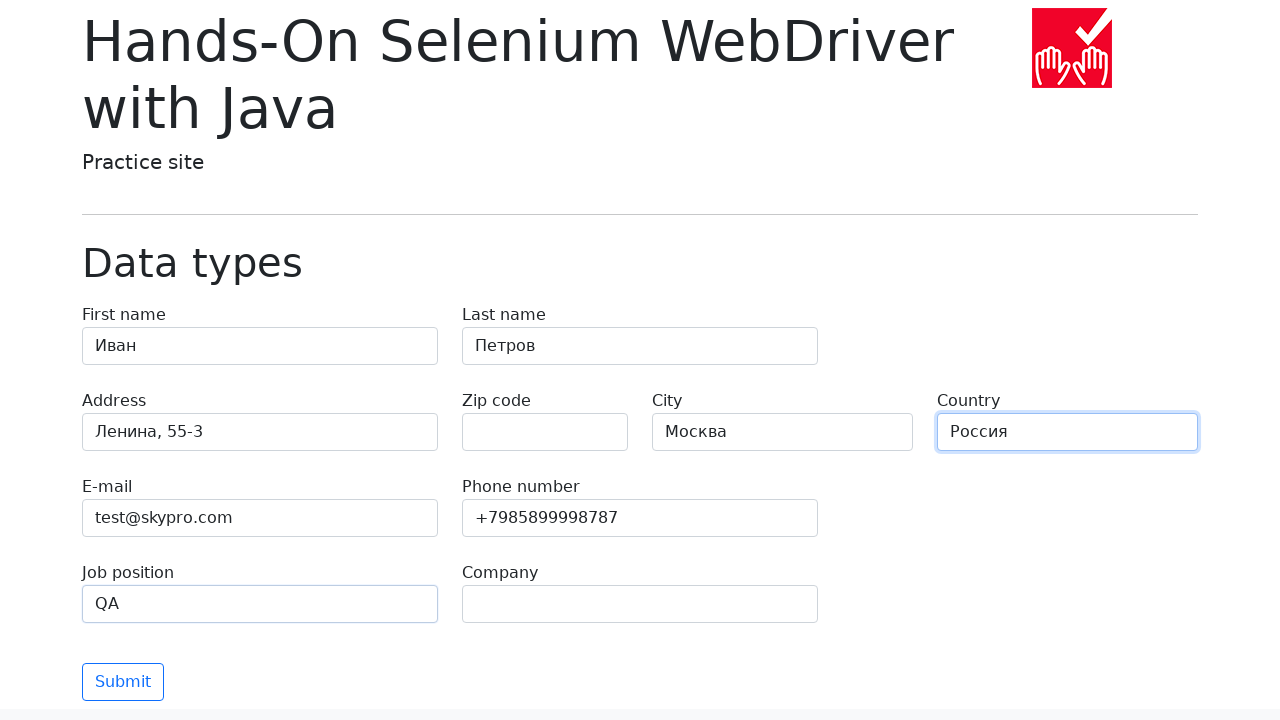

Filled company field with 'SkyPro' on [name='company']
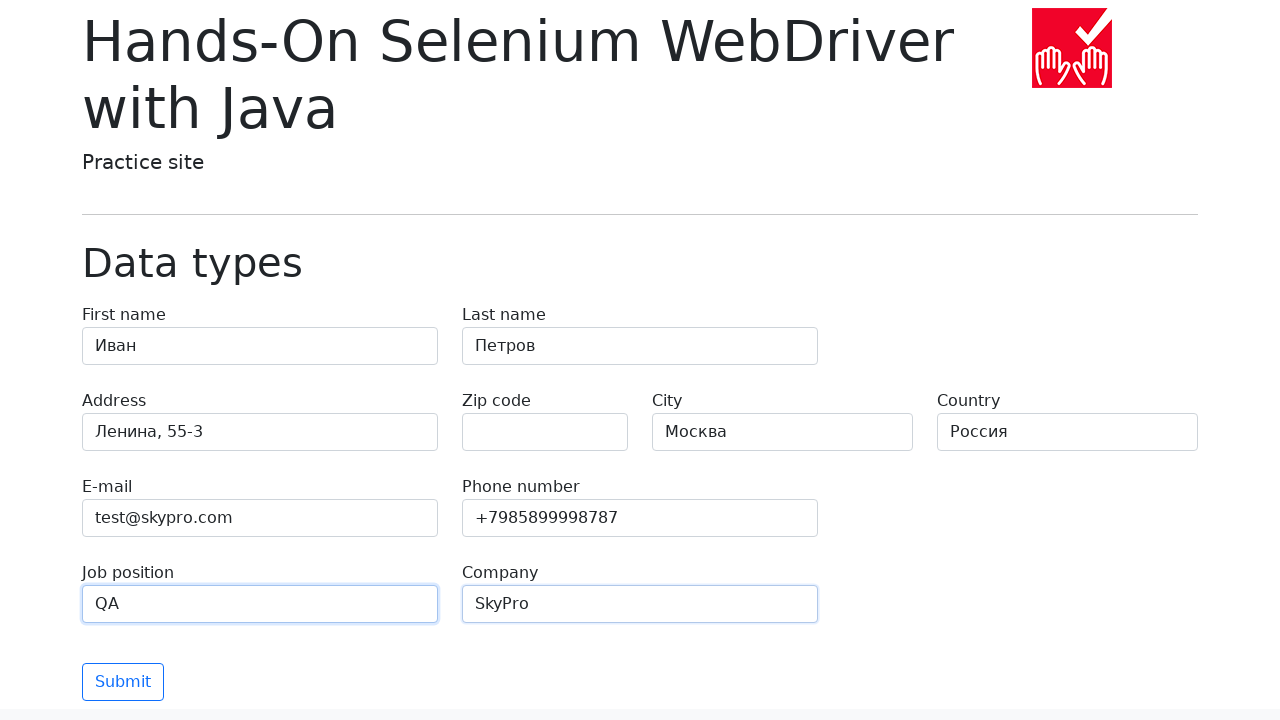

Clicked the submit button to submit the form at (123, 682) on .btn.btn-outline-primary.mt-3
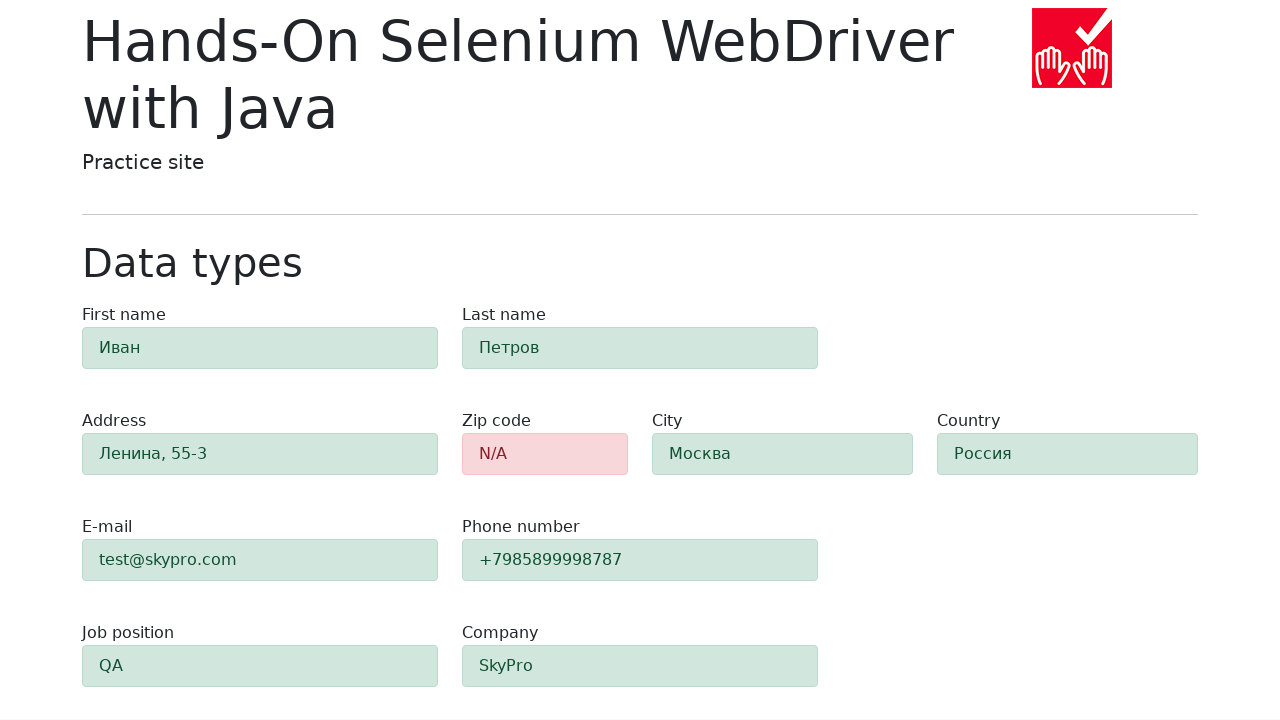

Waited 2000ms for form submission to complete
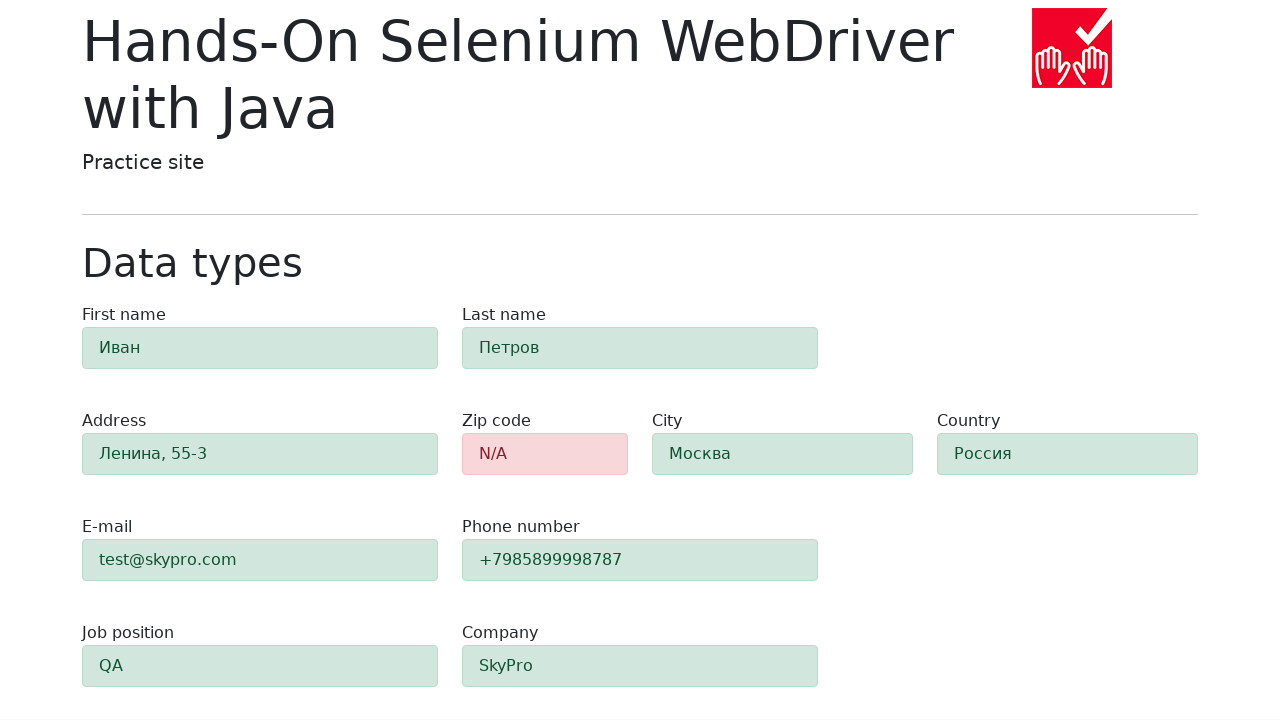

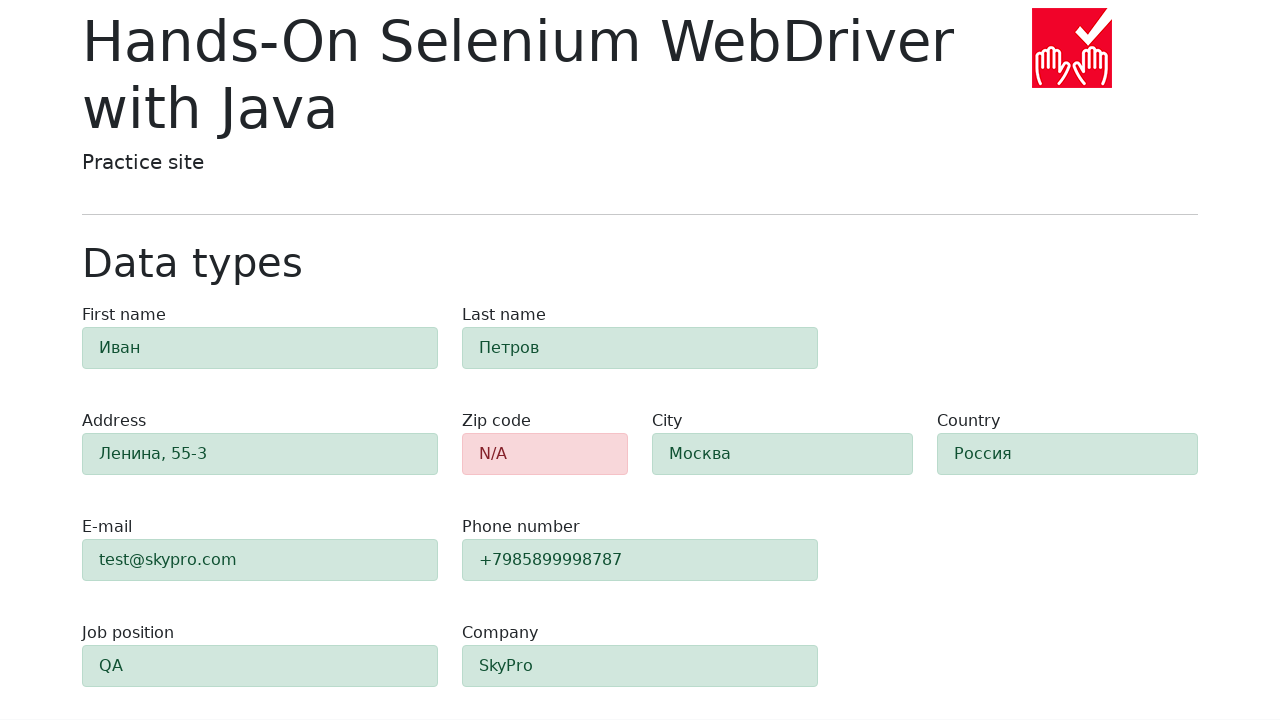